Tests hover functionality on the first avatar image and clicks the associated profile link

Starting URL: http://the-internet.herokuapp.com/hovers

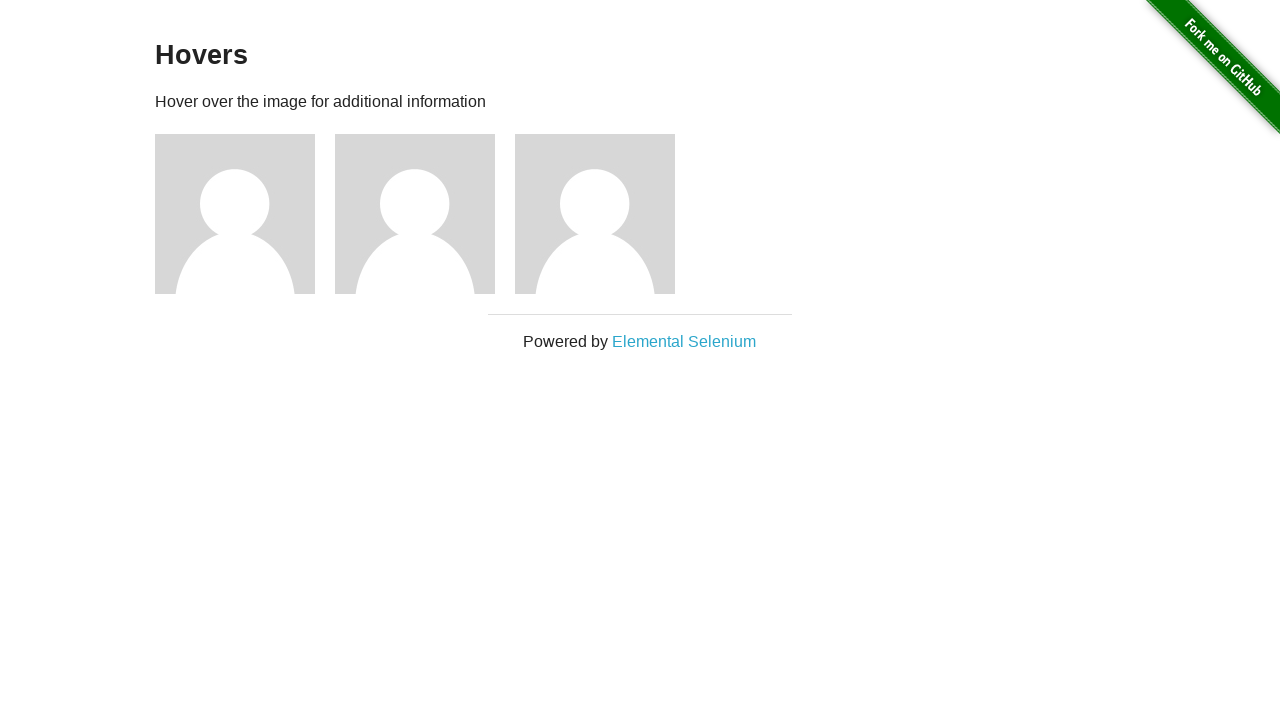

Located first avatar image element
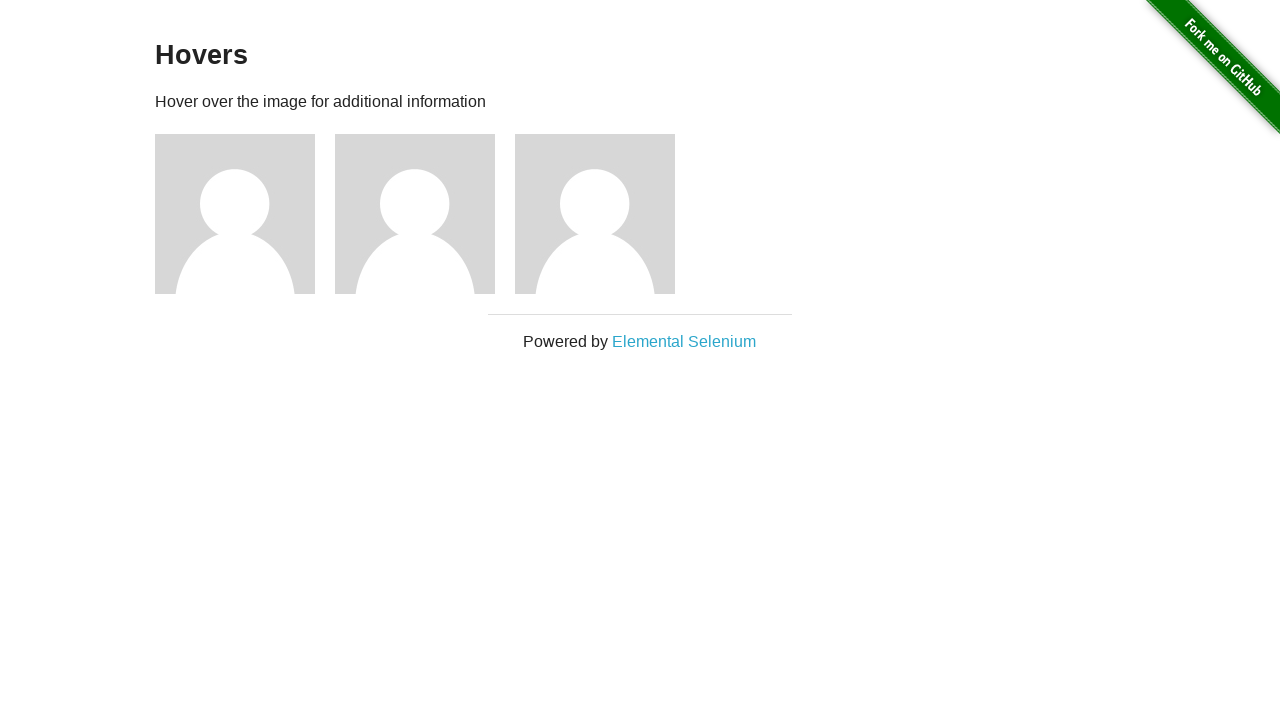

Hovered over first avatar to reveal profile link at (235, 214) on xpath=//img[@src='/img/avatar-blank.jpg'] >> nth=0
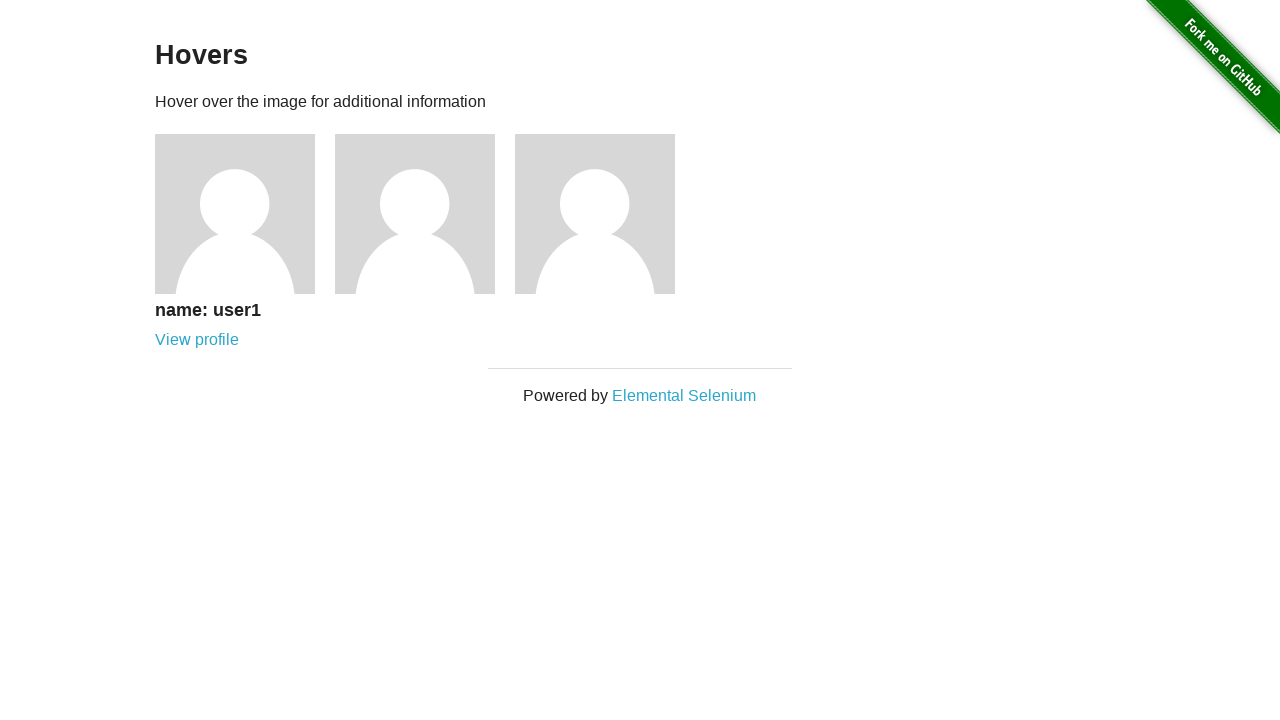

Clicked on profile link for user 1 at (197, 340) on a[href='/users/1']
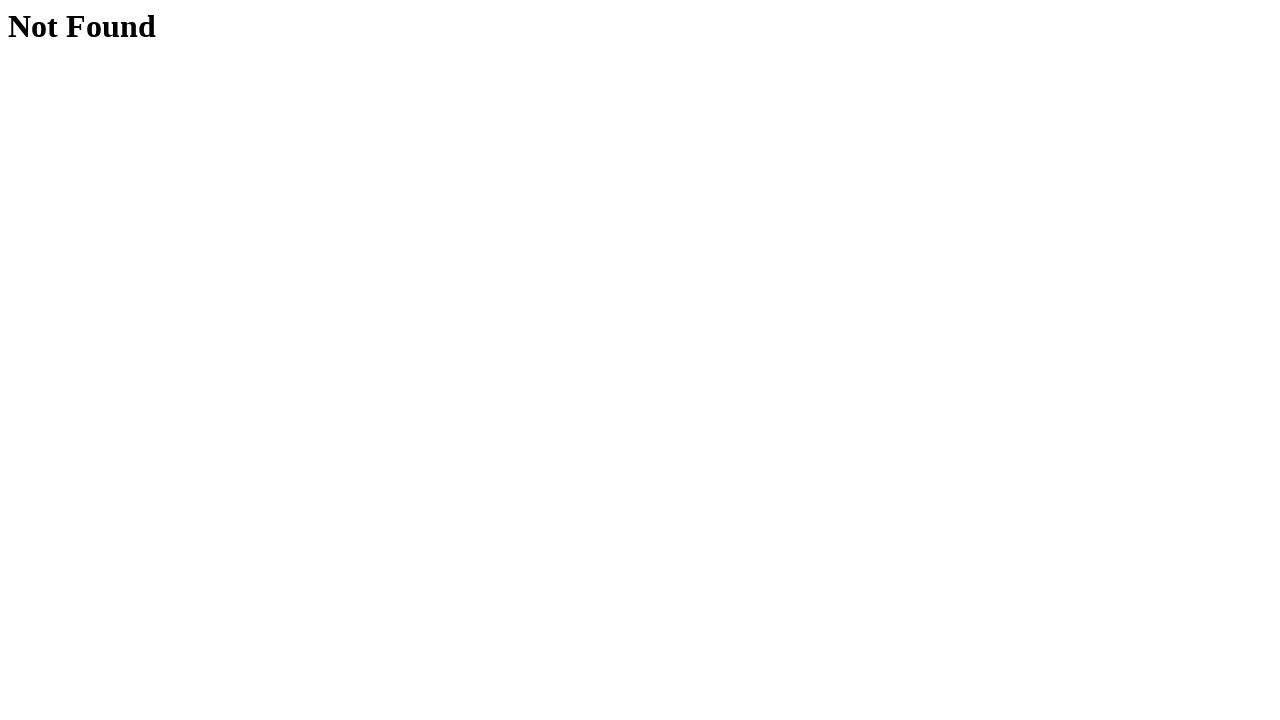

Verified navigation to Not Found page
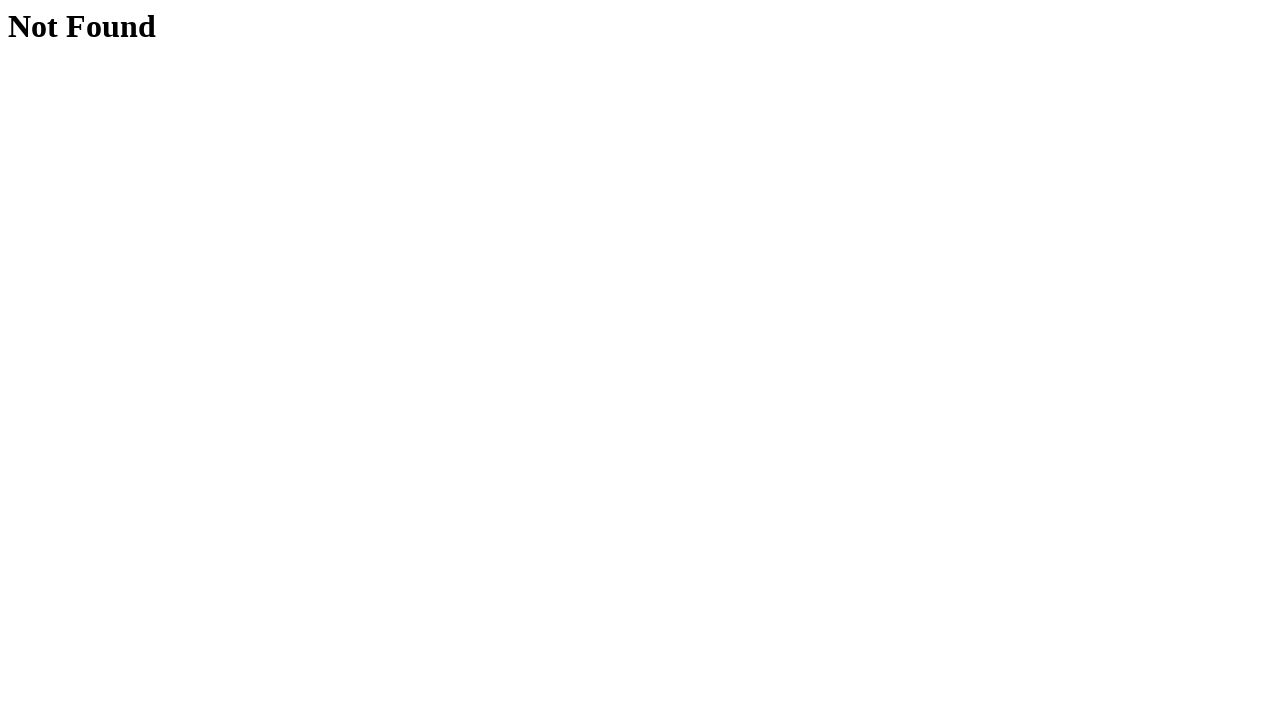

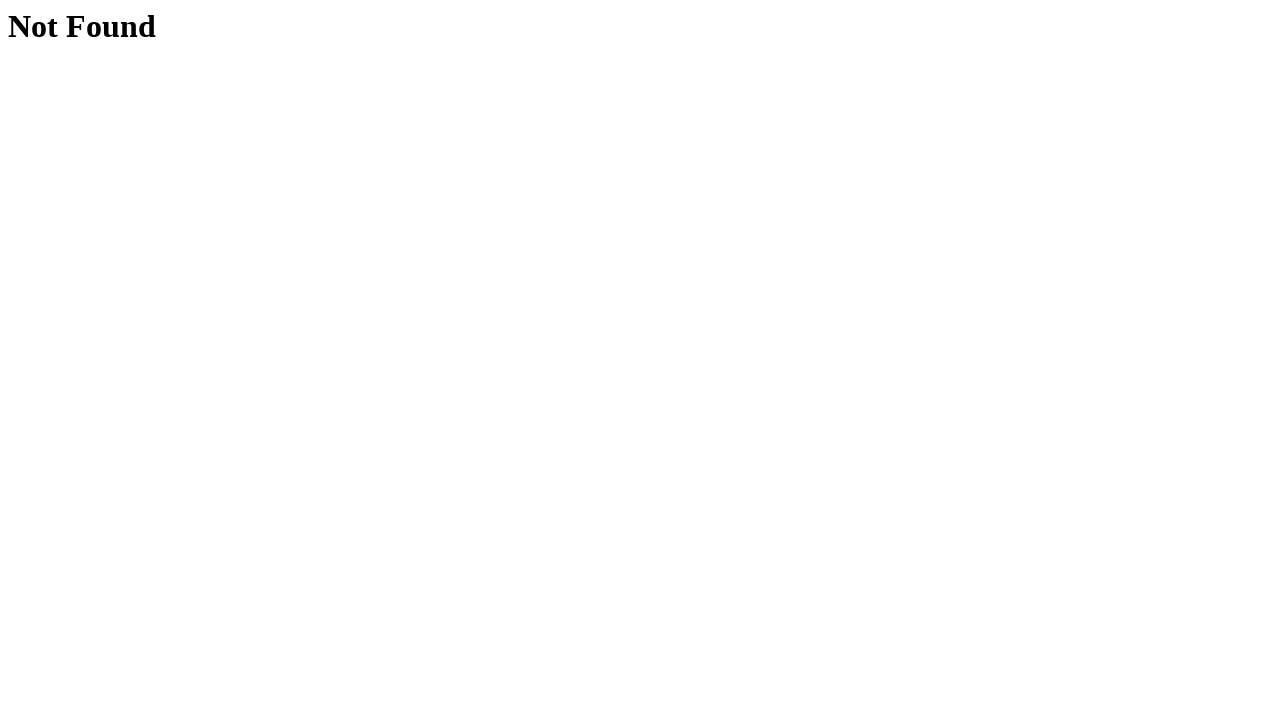